Tests frame interaction by filling first name and last name fields within an iframe and reading text content from the frame

Starting URL: https://letcode.in/frame

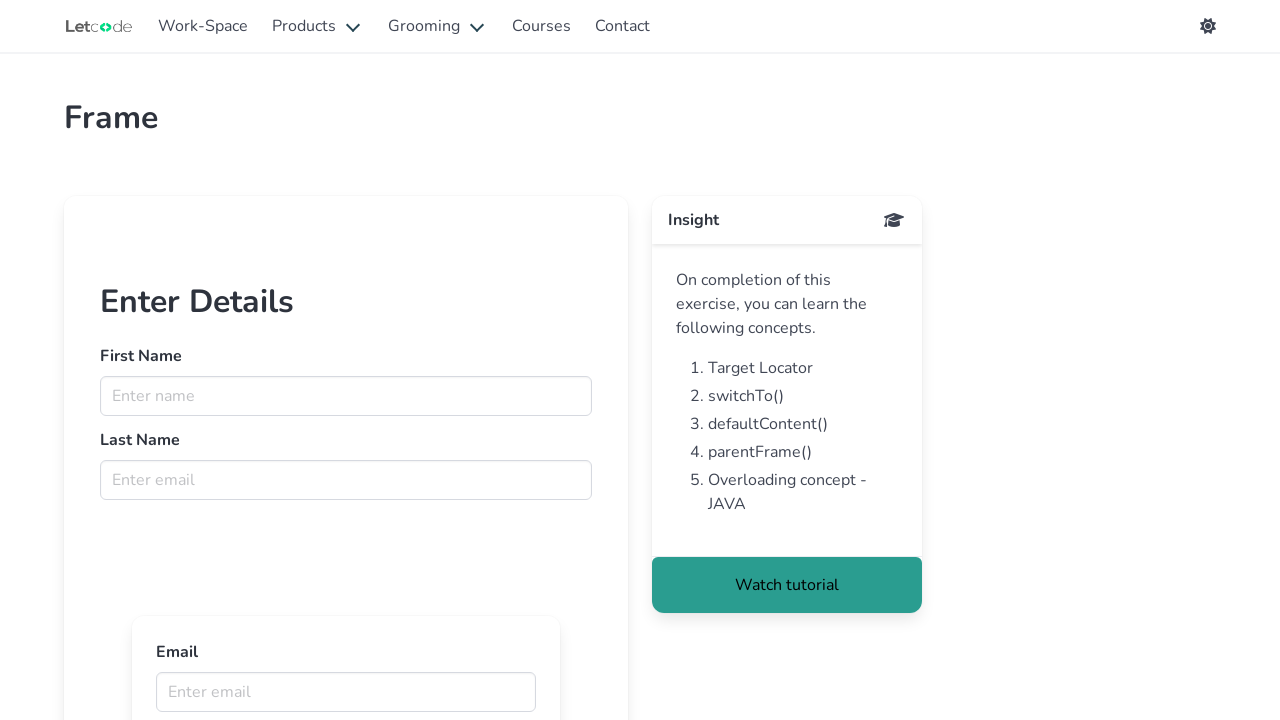

Navigated to frame test page at https://letcode.in/frame
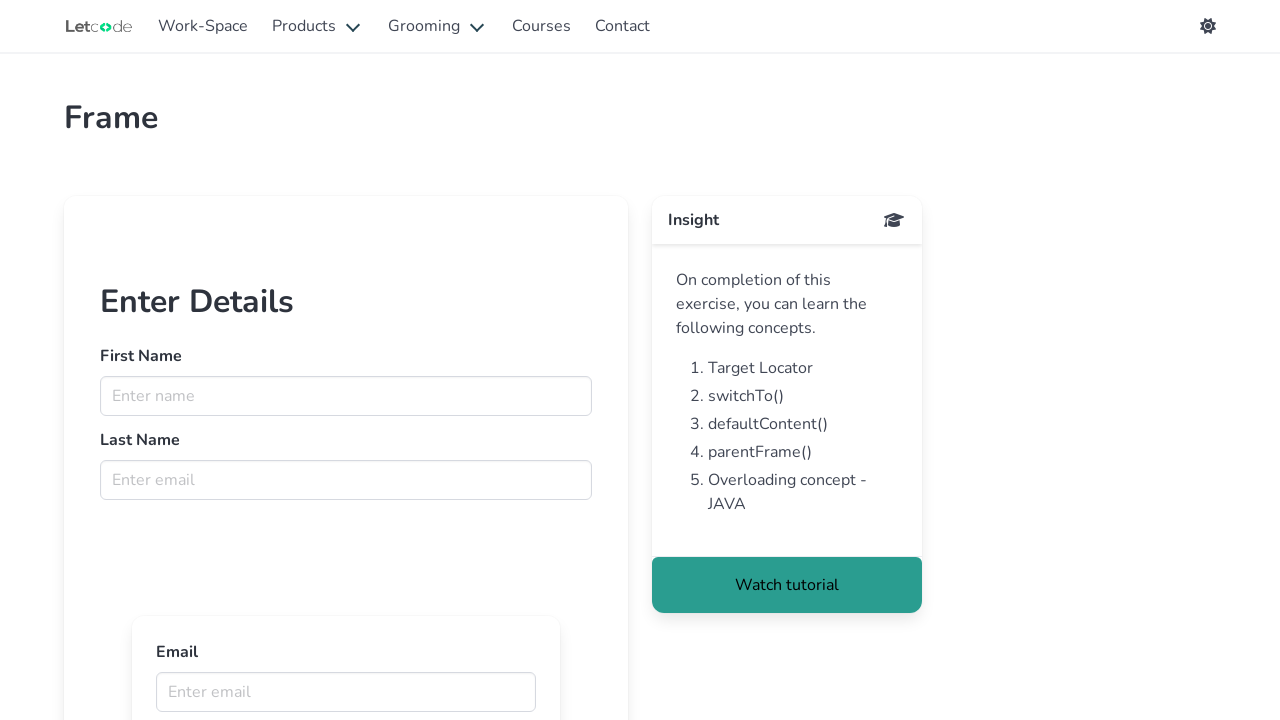

Located iframe with ID 'firstFr' using frameLocator
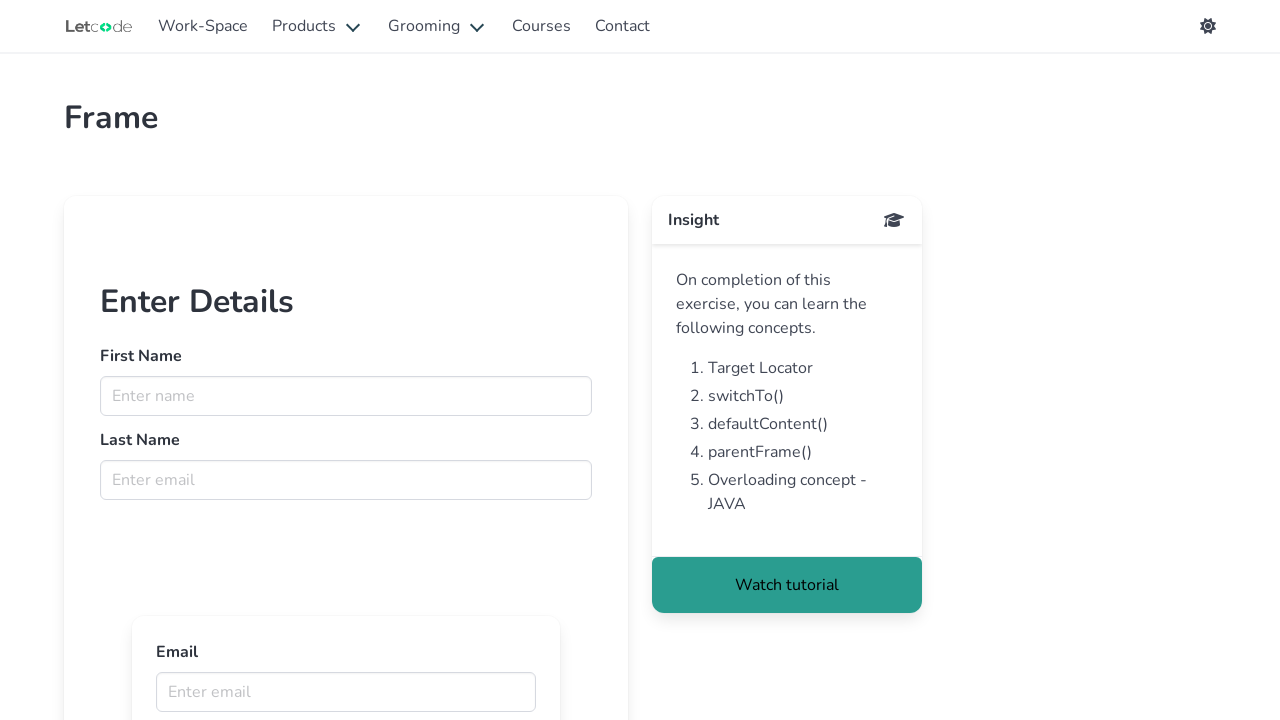

Filled first name field with 'koushik' inside iframe on #firstFr >> internal:control=enter-frame >> input[name='fname']
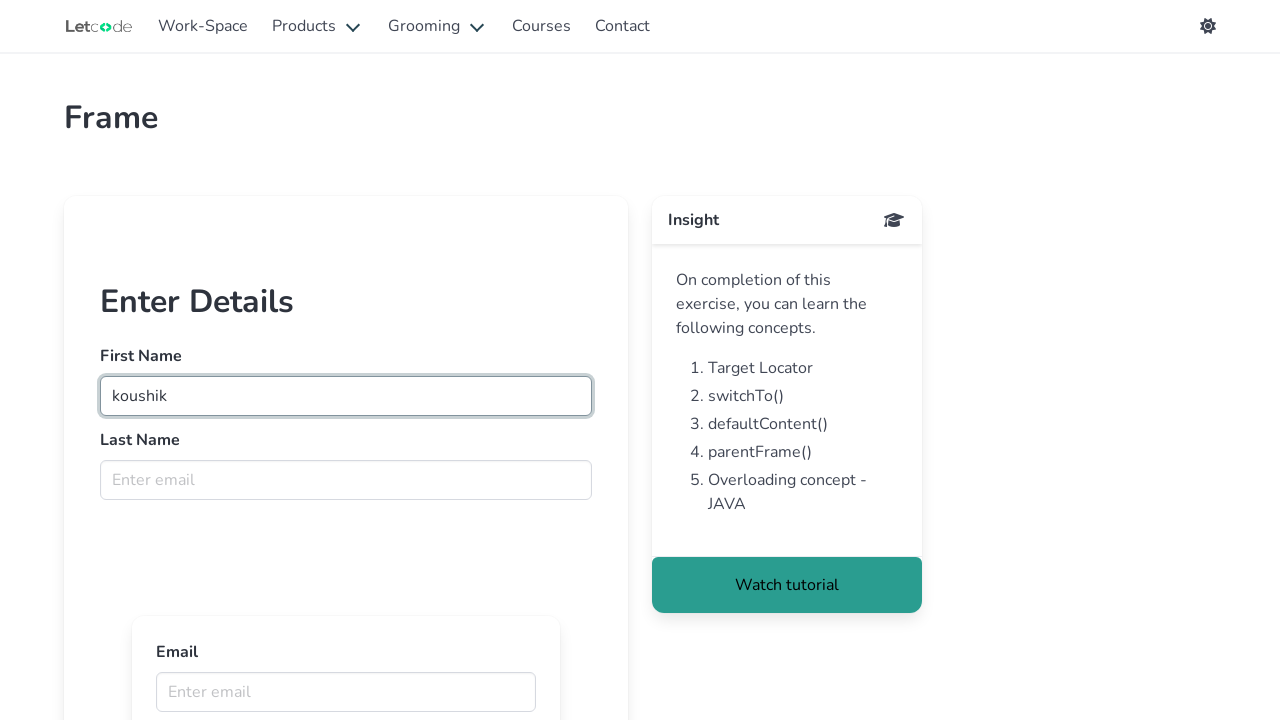

Filled last name field with 'chatterjee' inside iframe on #firstFr >> internal:control=enter-frame >> input[name='lname']
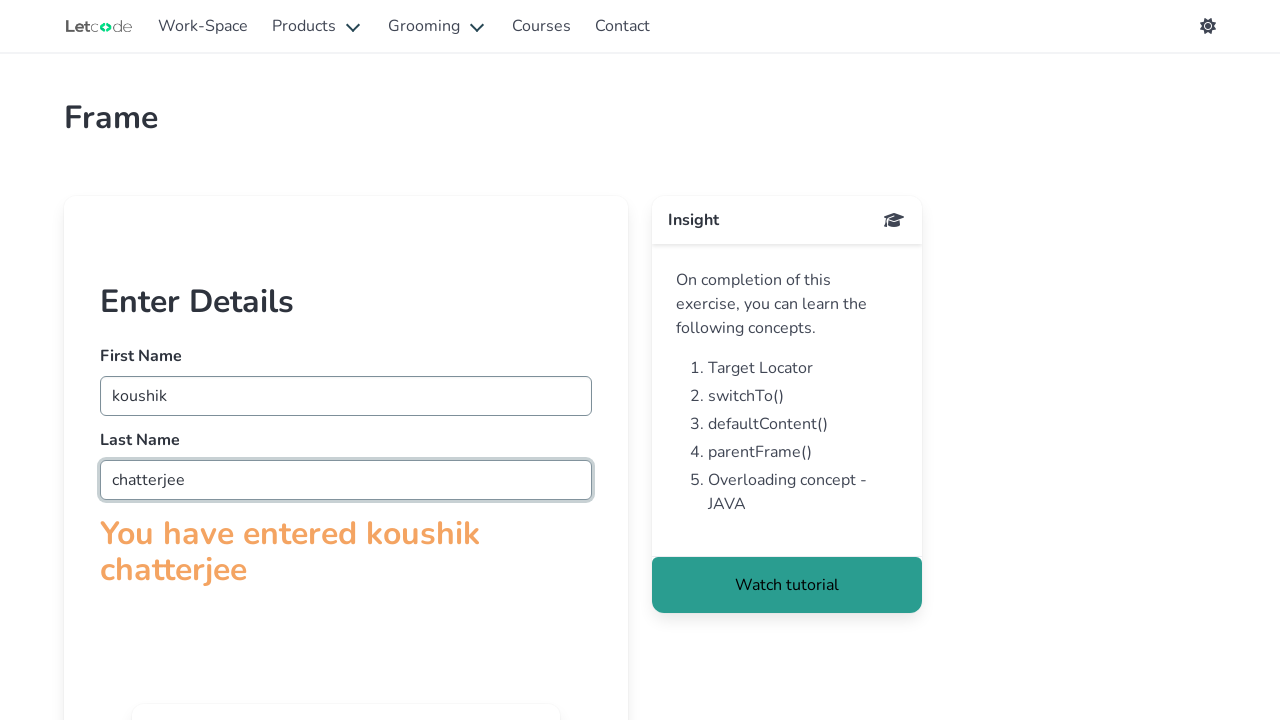

Title text element appeared and is visible in iframe
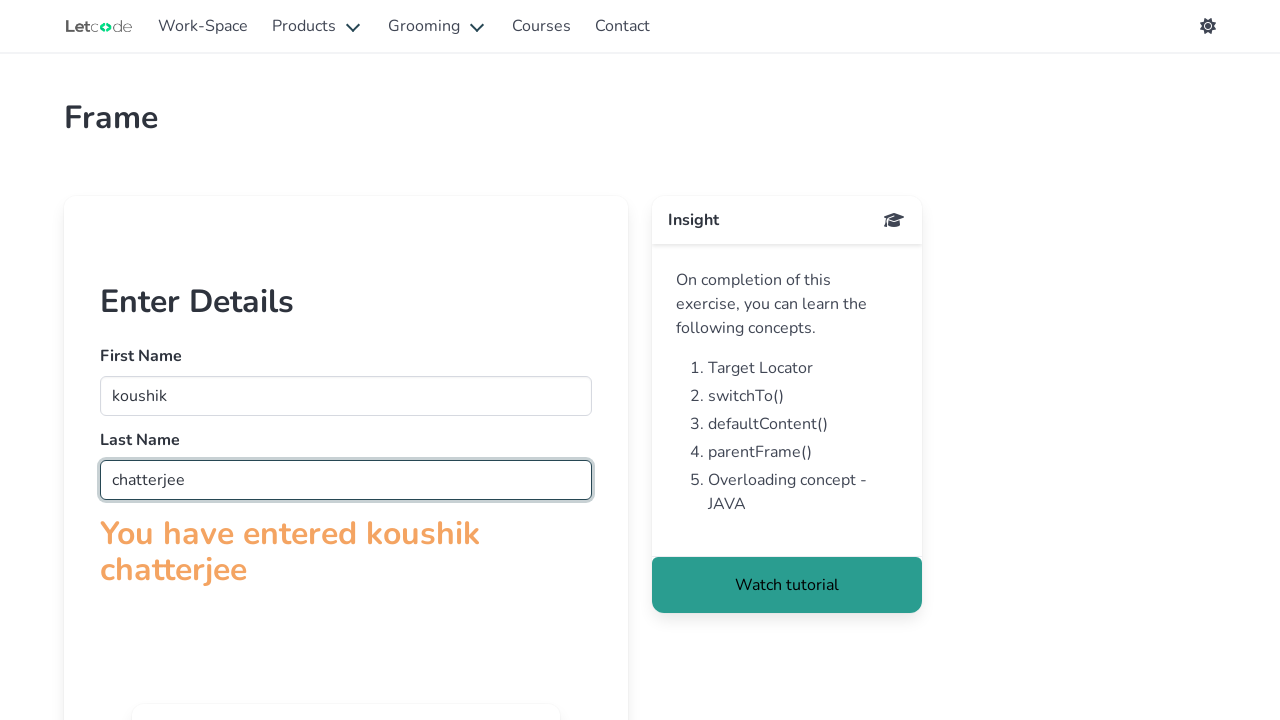

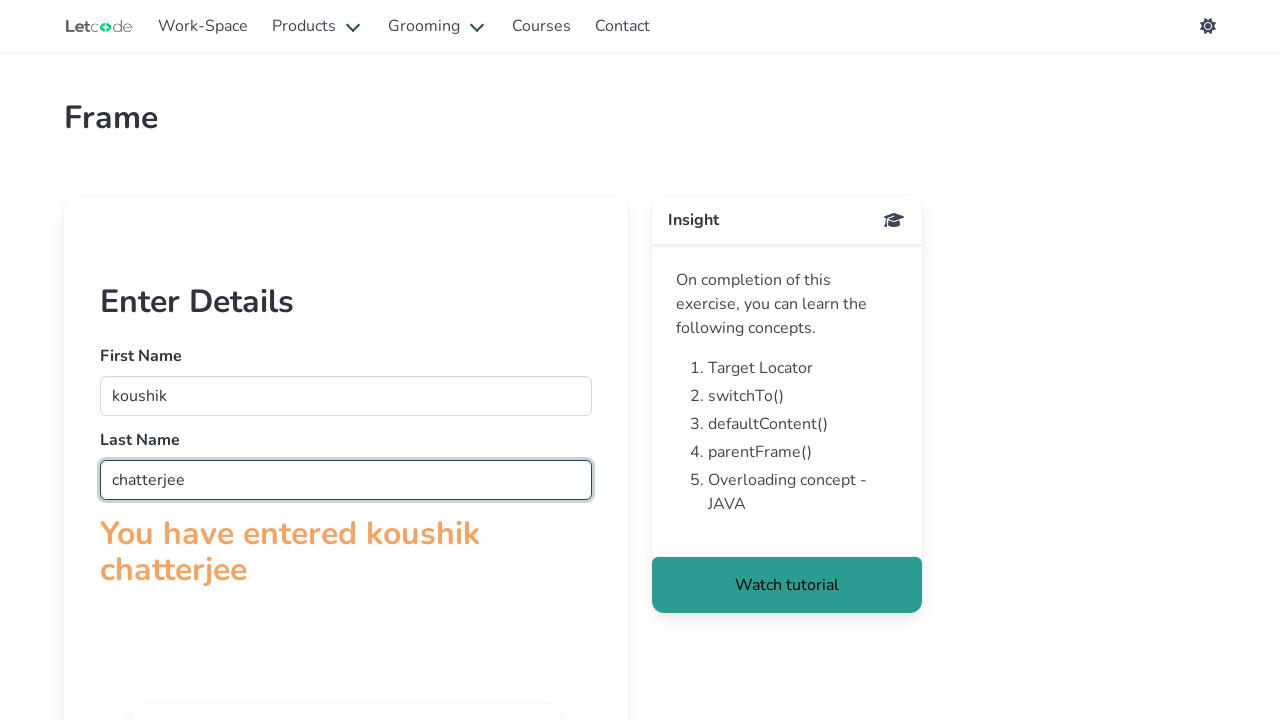